Tests horizontal slider by clicking the link to navigate to slider page, then dragging the slider with mouse to a specific position

Starting URL: https://the-internet.herokuapp.com/

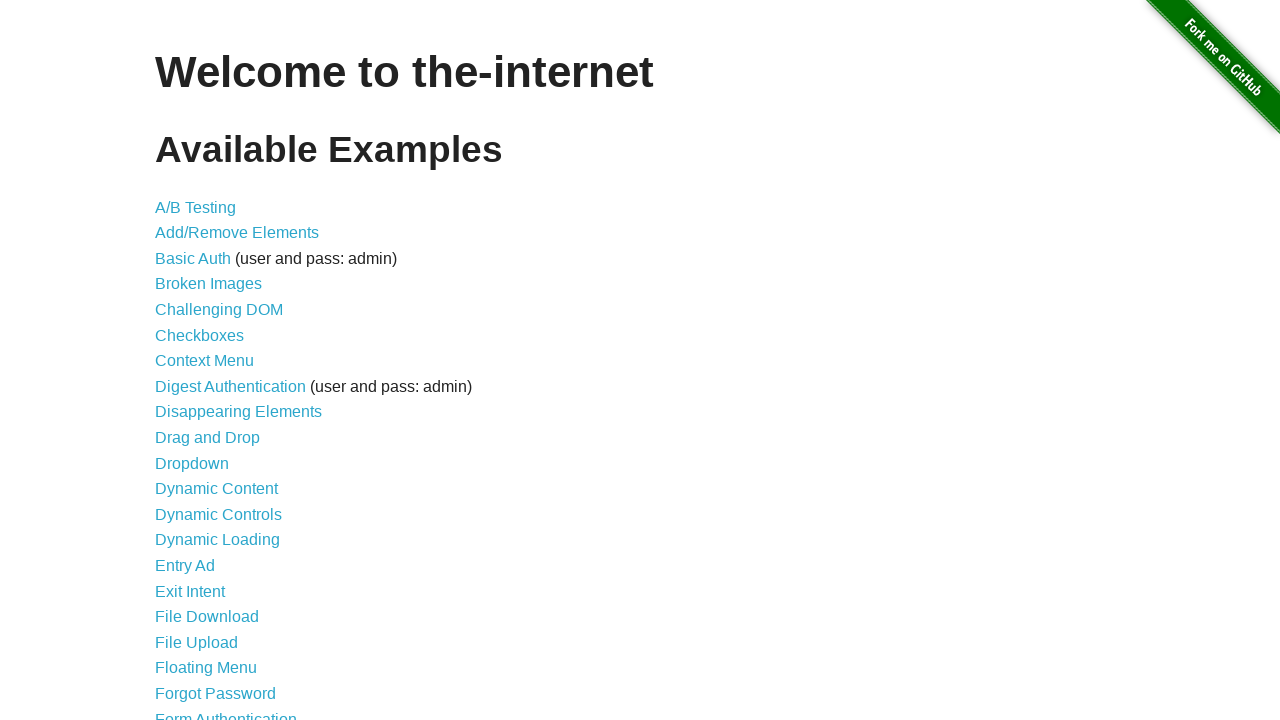

Clicked on horizontal slider link to navigate to slider page at (214, 361) on xpath=//a[@href='/horizontal_slider']
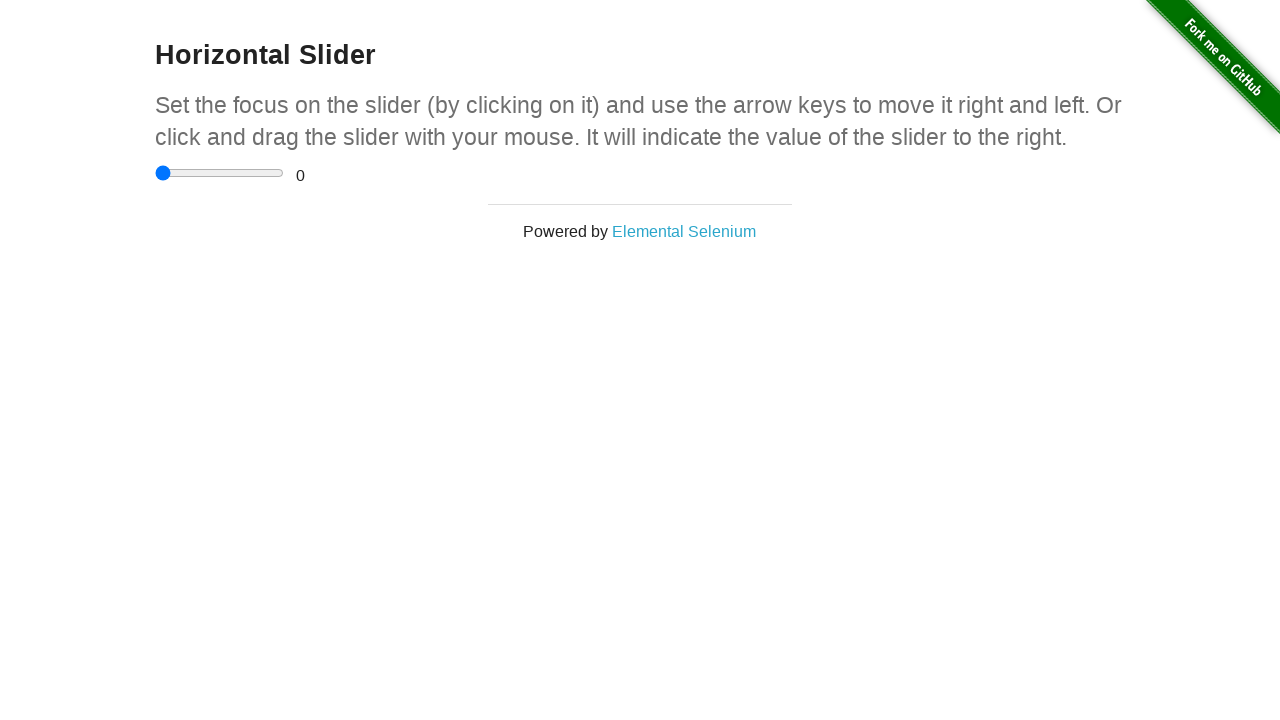

Slider page loaded and range input element is visible
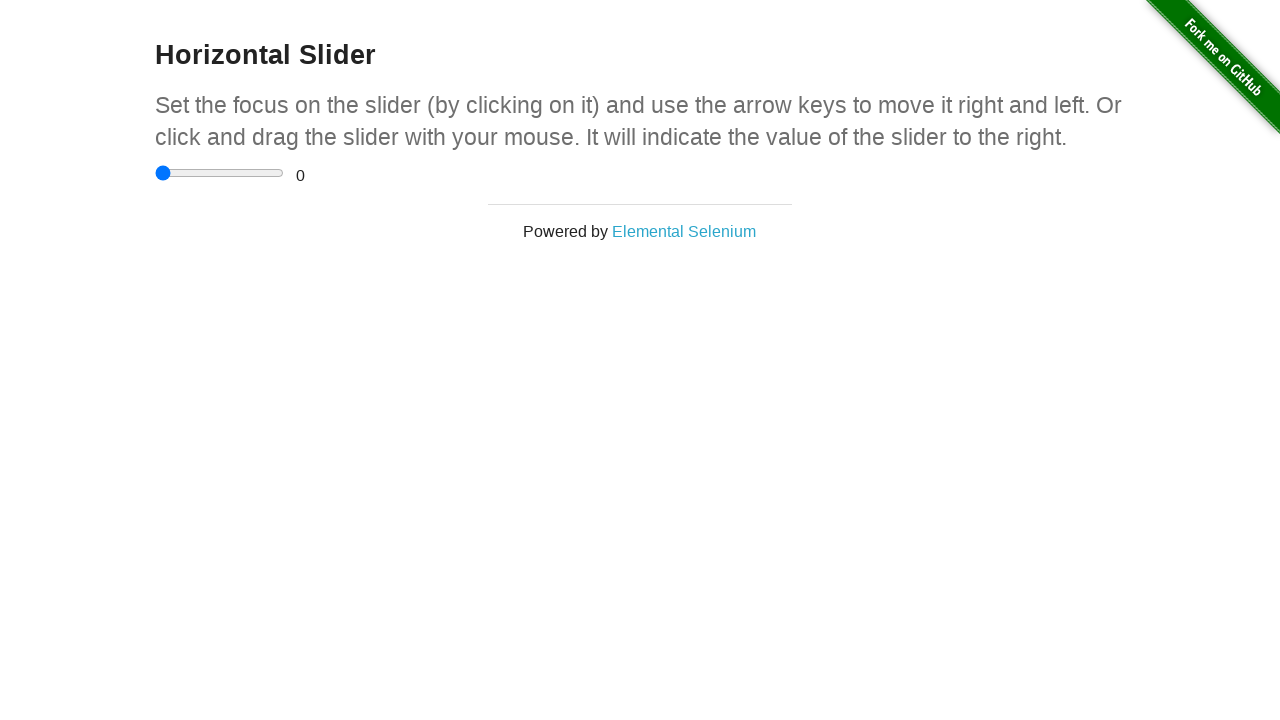

Retrieved slider element and its bounding box dimensions
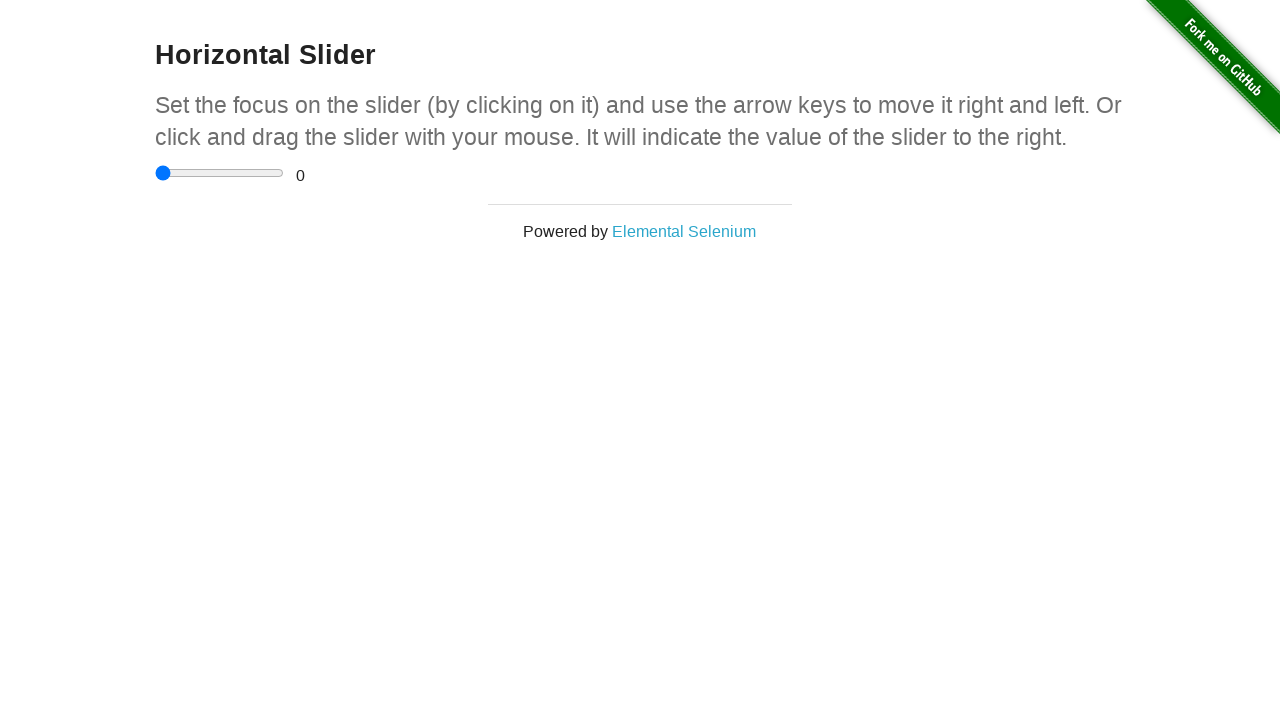

Calculated drag offset and steps needed to reach value 1
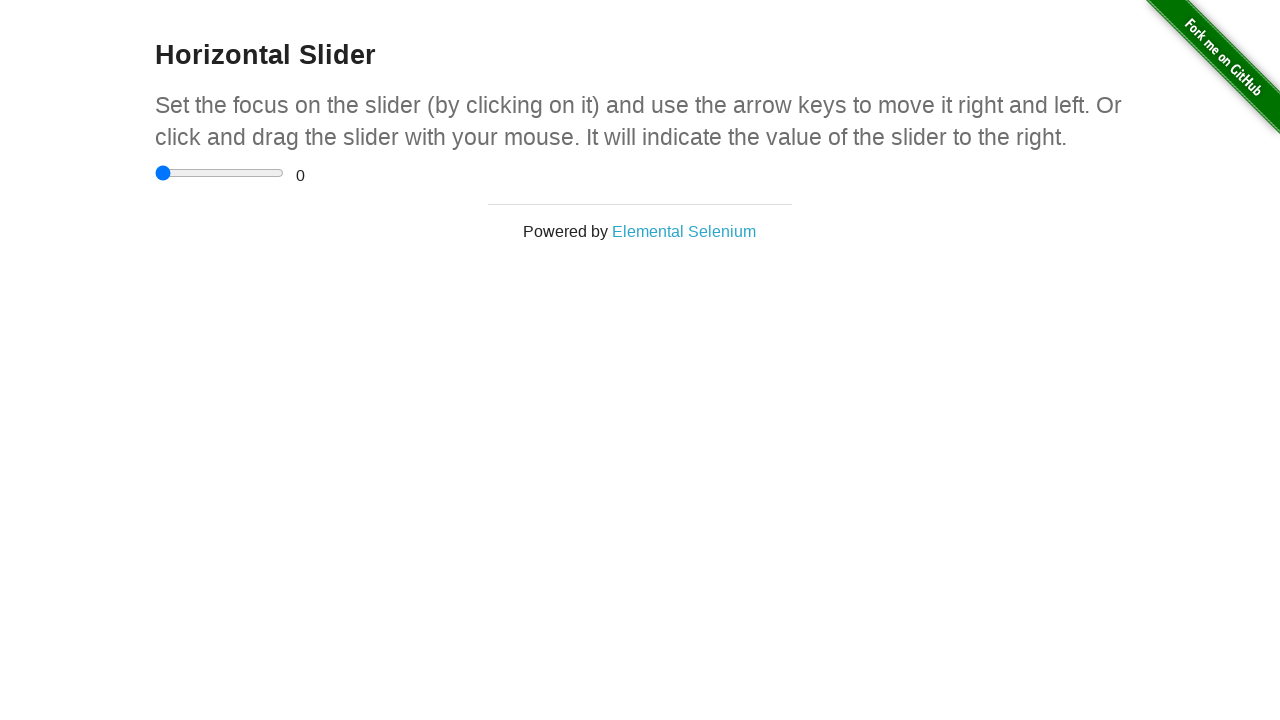

Moved mouse to slider position (drag step 1/2) at (157, 173)
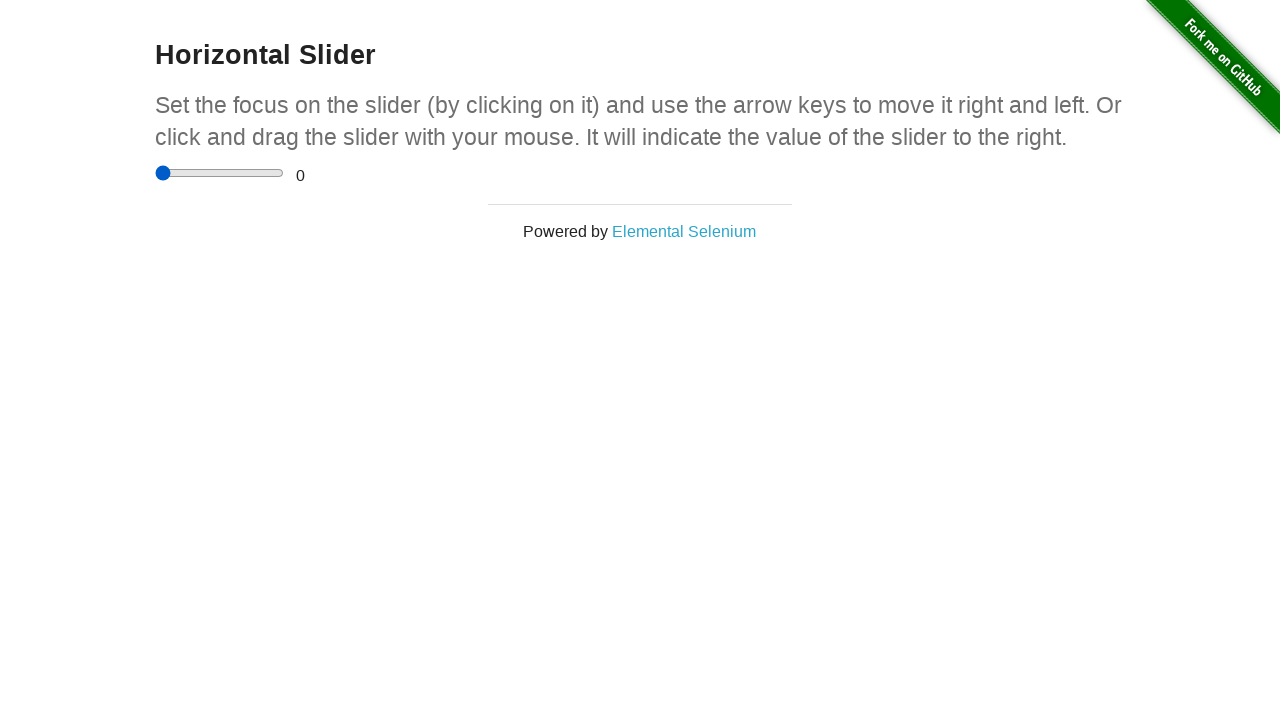

Pressed mouse button down at slider position (drag step 1/2) at (157, 173)
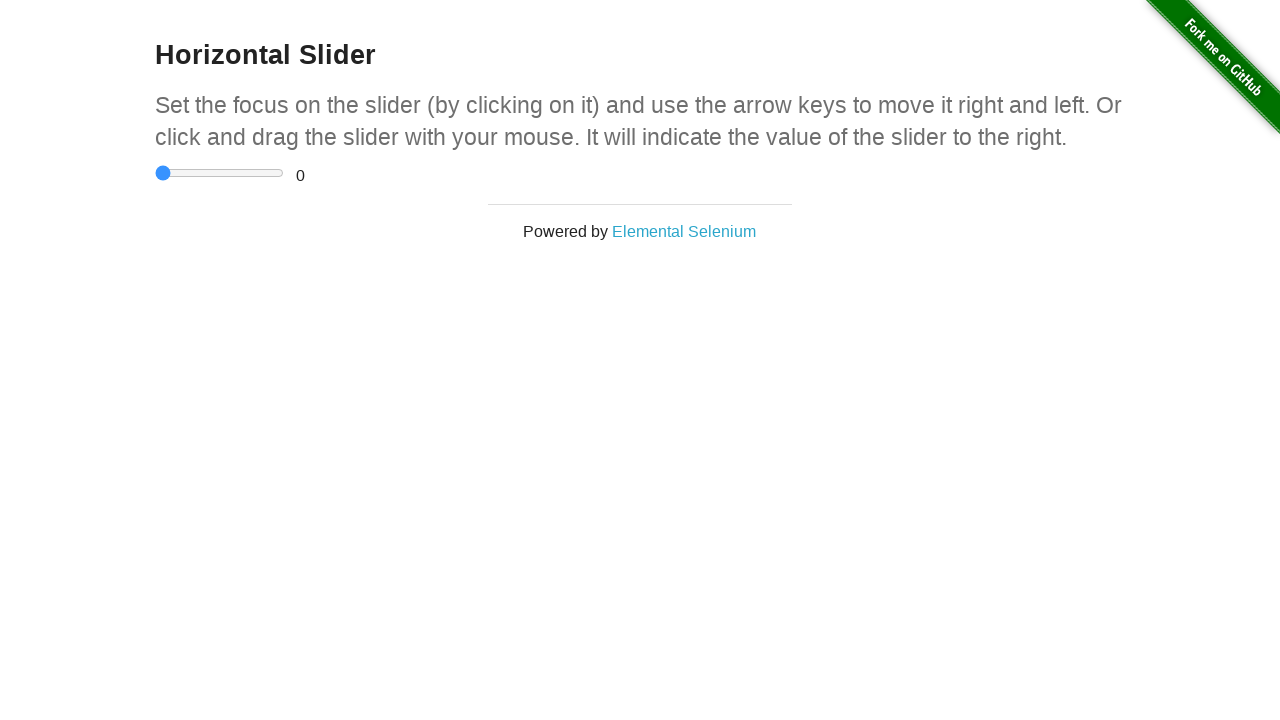

Dragged mouse to new position with offset (drag step 1/2) at (170, 173)
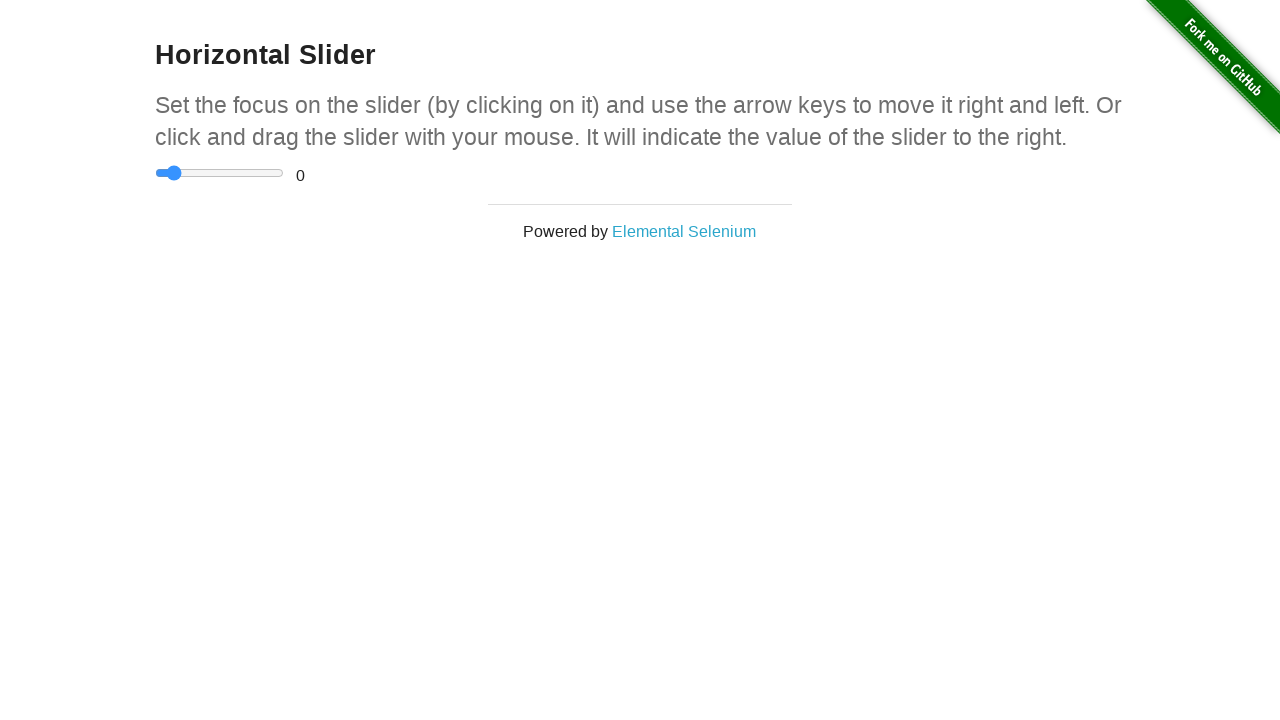

Released mouse button after dragging (drag step 1/2) at (170, 173)
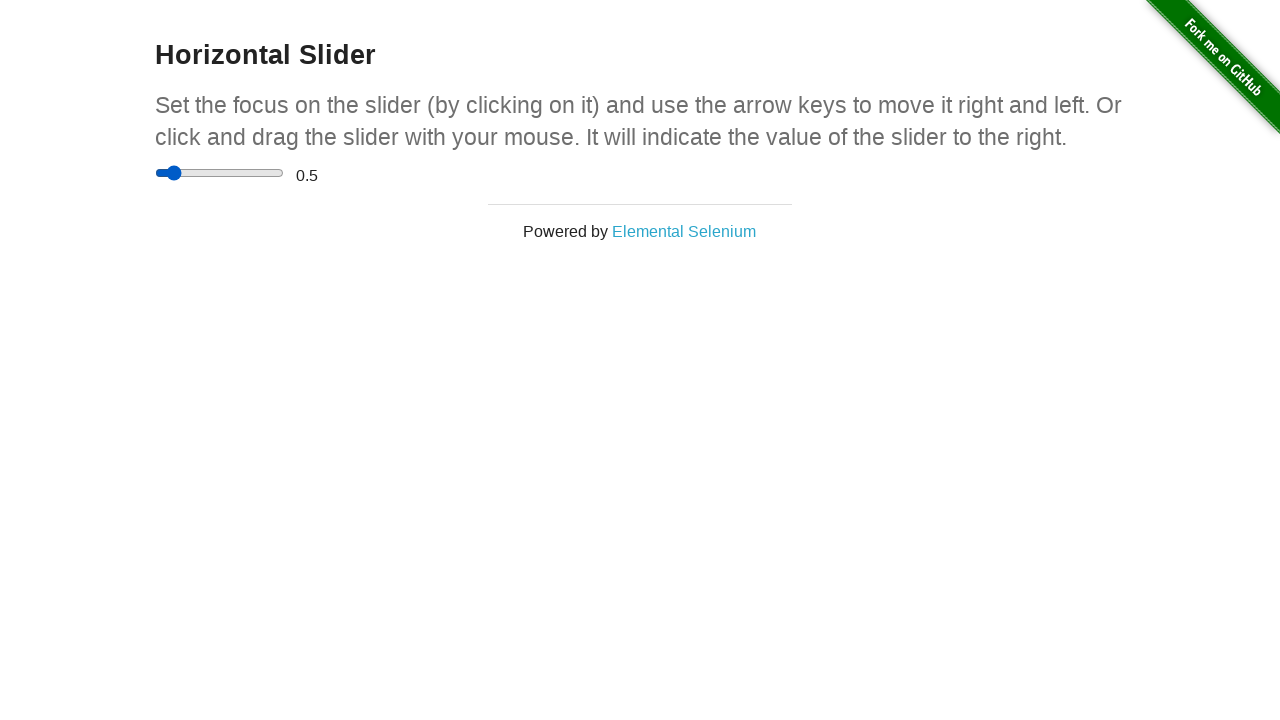

Moved mouse to slider position (drag step 2/2) at (170, 173)
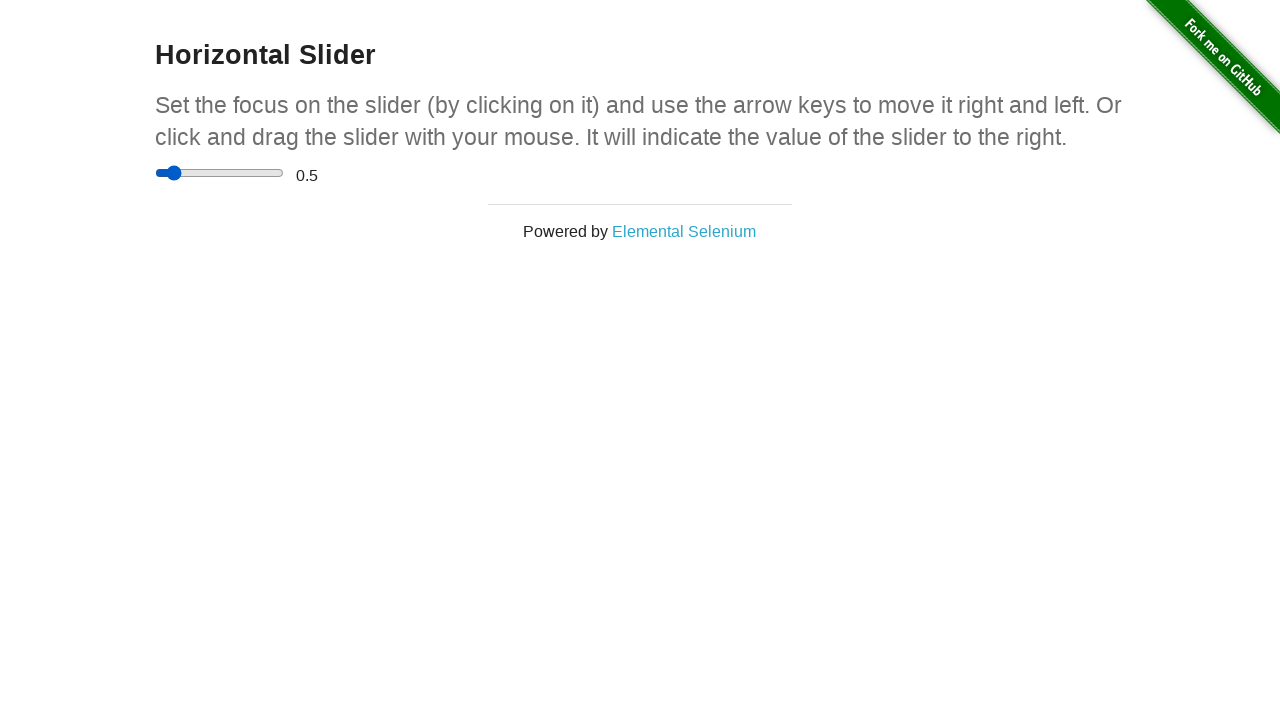

Pressed mouse button down at slider position (drag step 2/2) at (170, 173)
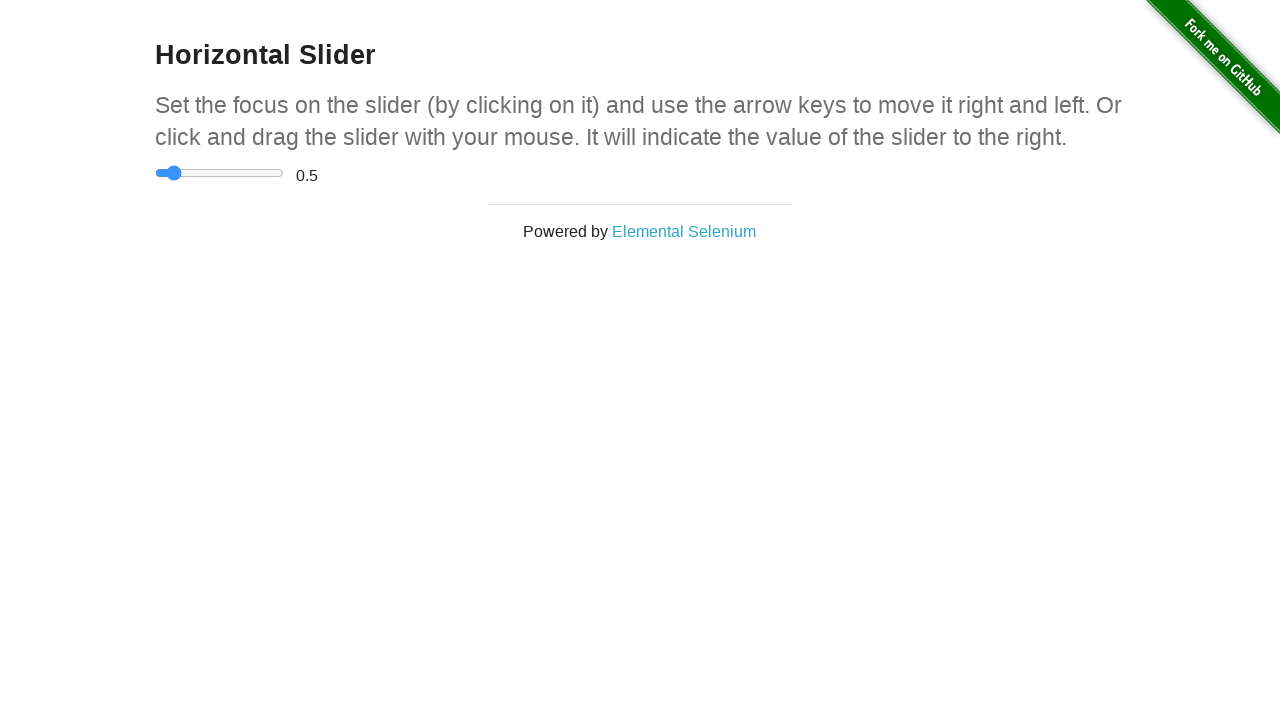

Dragged mouse to new position with offset (drag step 2/2) at (183, 173)
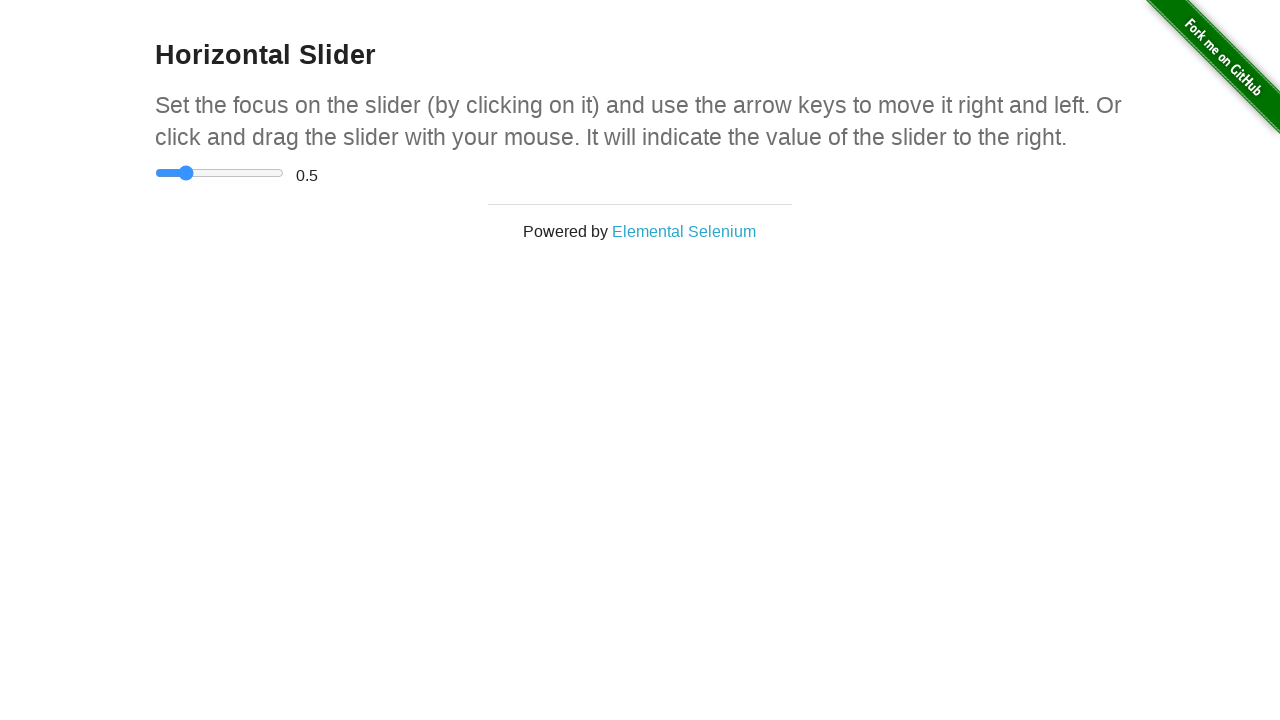

Released mouse button after dragging (drag step 2/2) at (183, 173)
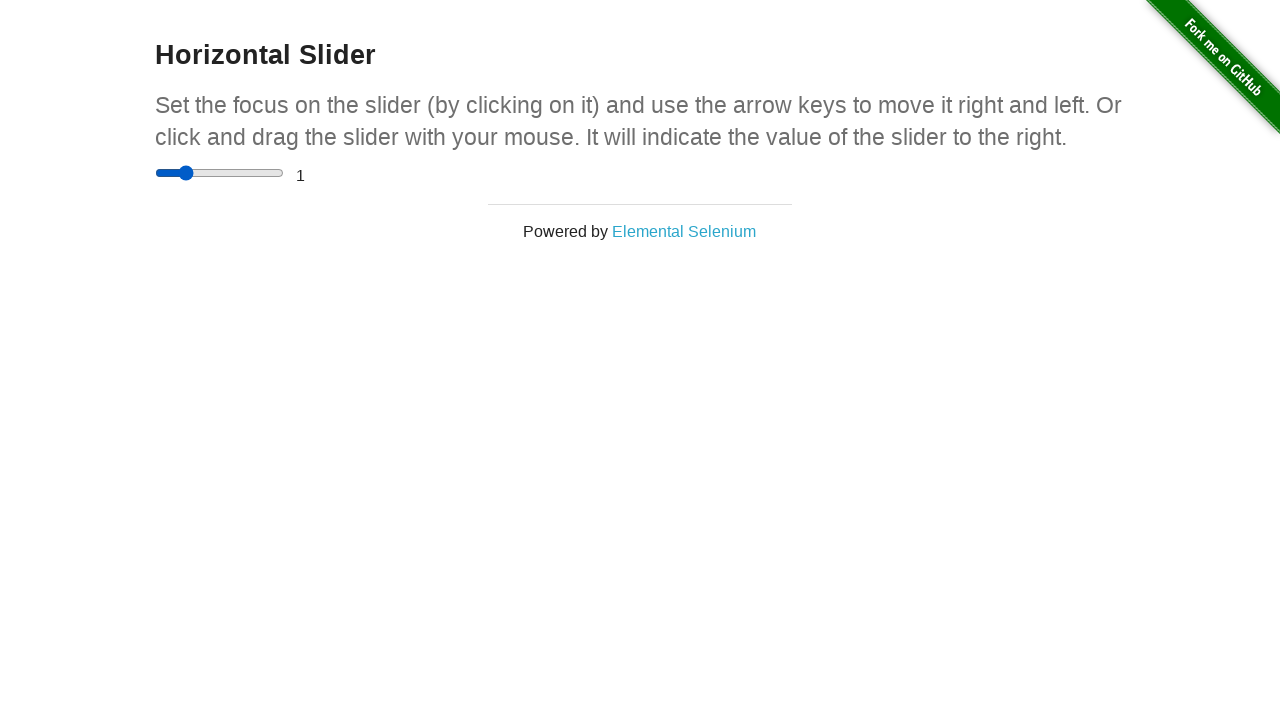

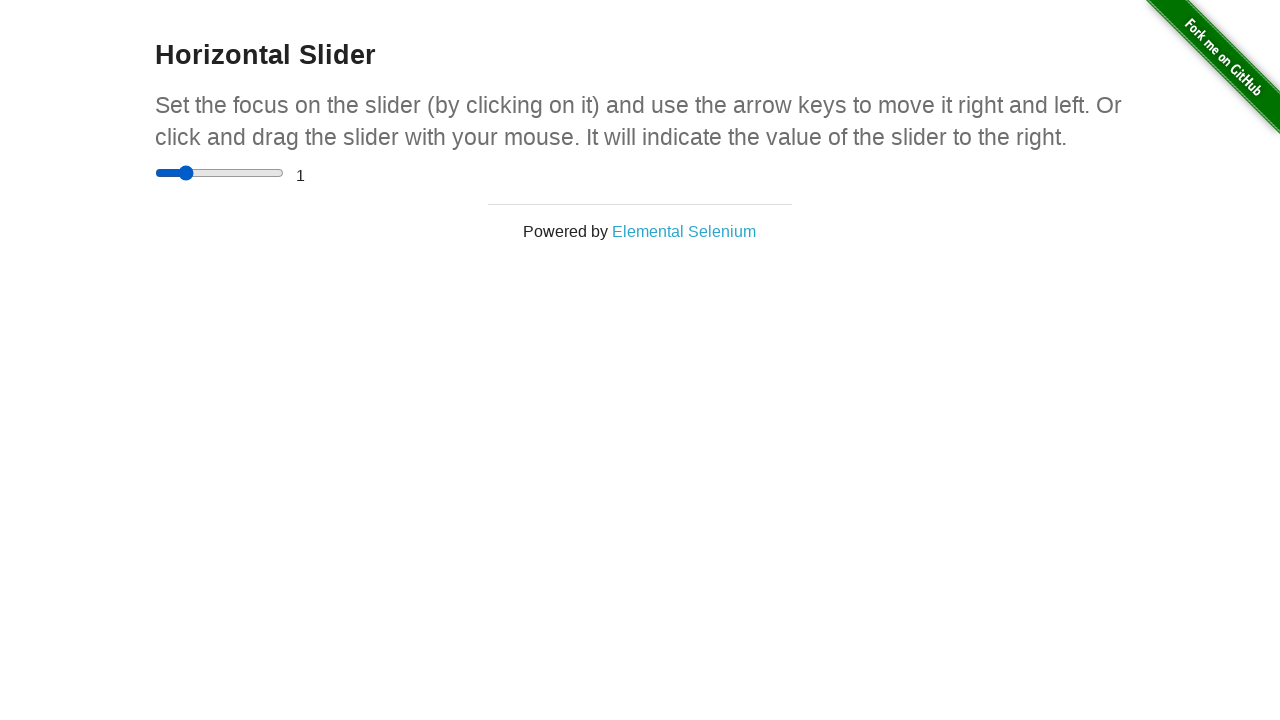